Clicks on the open tab link (after removing target attribute behavior by clicking directly), navigates to courses page, and searches for a course

Starting URL: https://www.letskodeit.com/practice

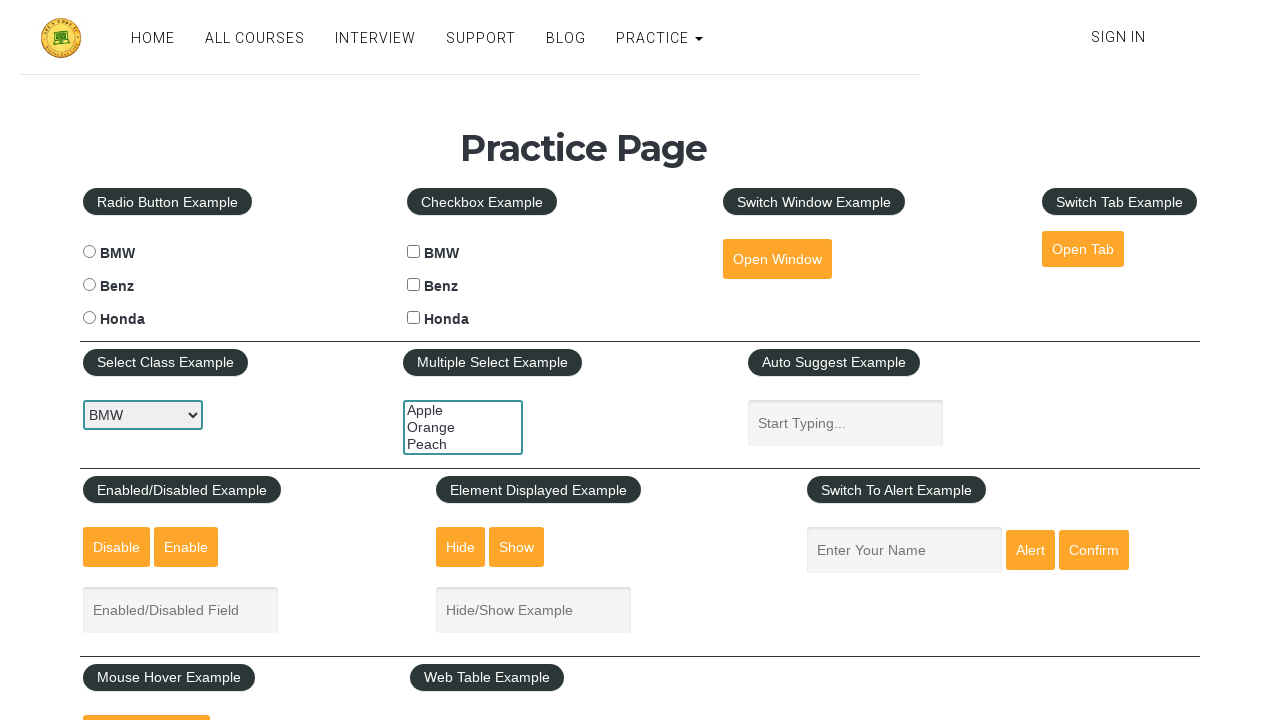

Retrieved href attribute from open tab link
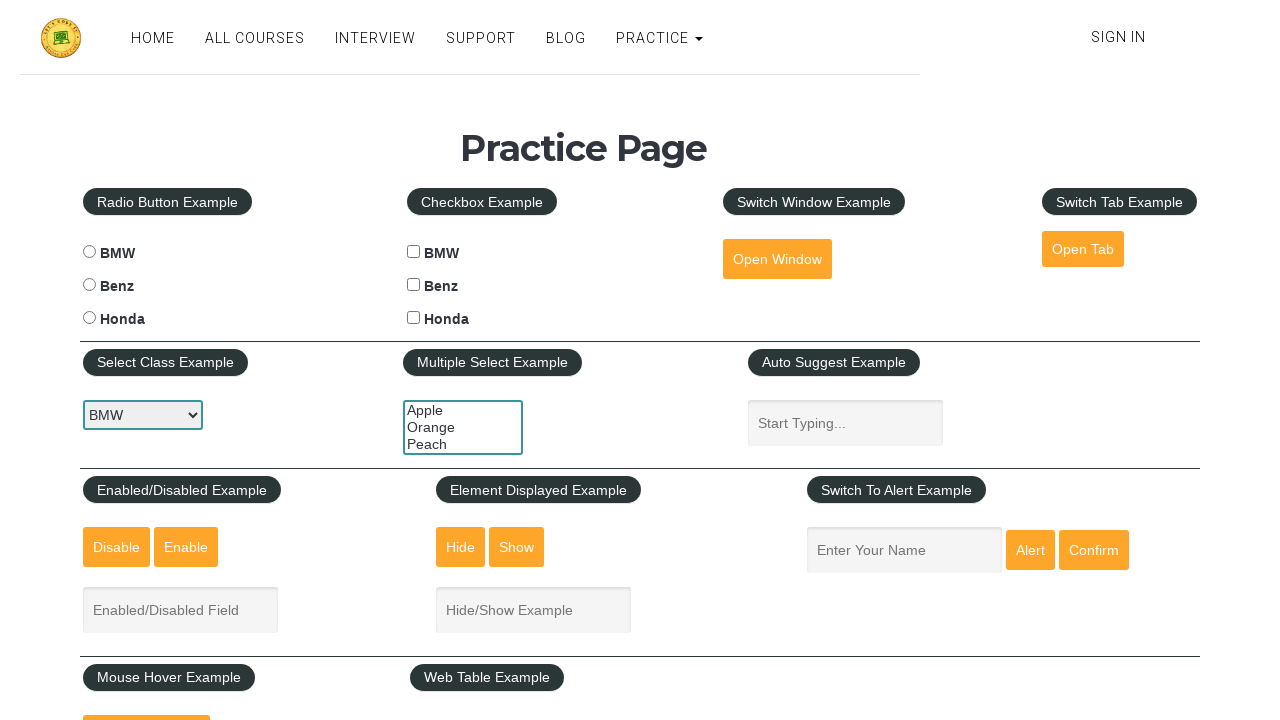

Navigated to courses page using direct href
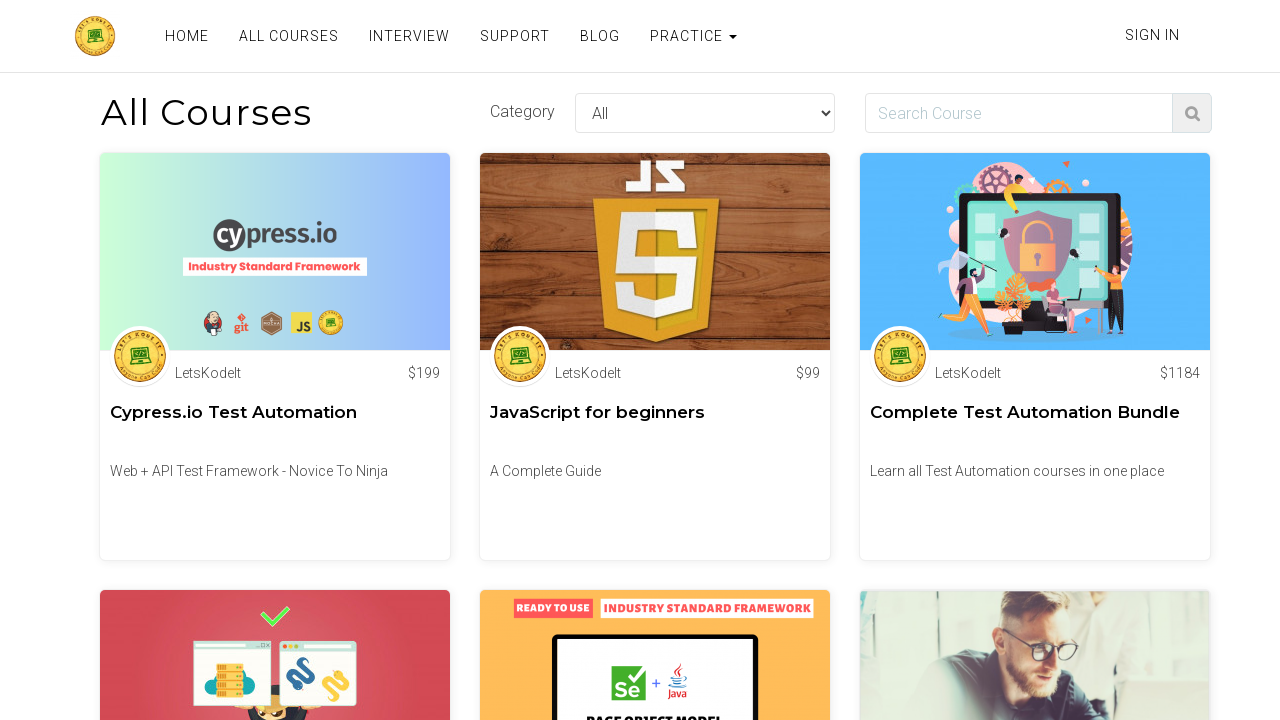

Verified navigation to courses page URL
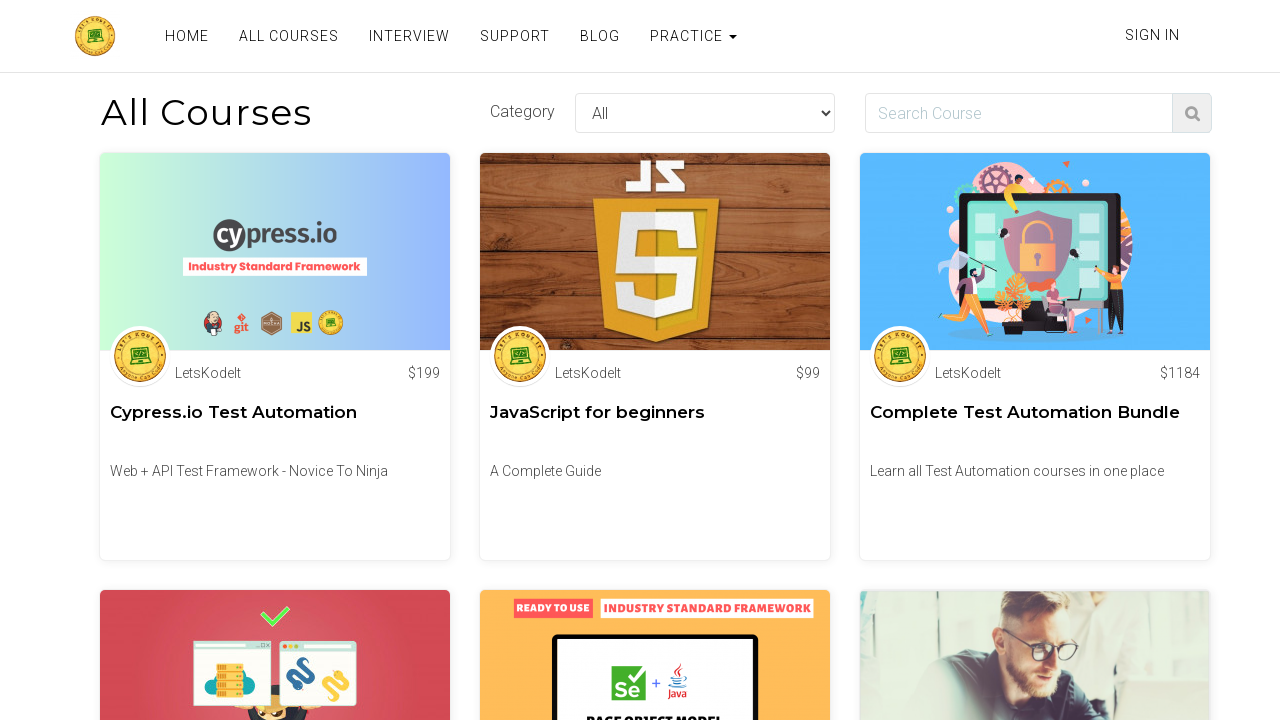

Filled search field with 'selenium' on input#search
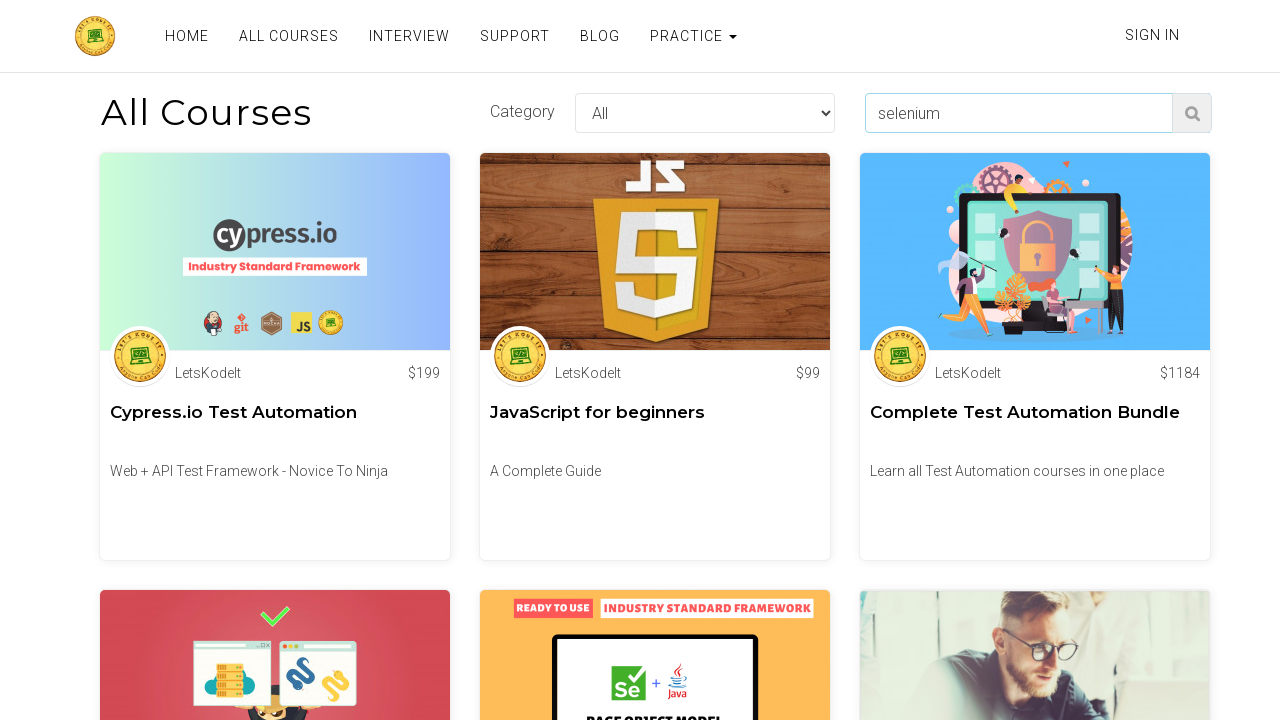

Clicked search button to find course at (1192, 113) on button.find-course.search-course
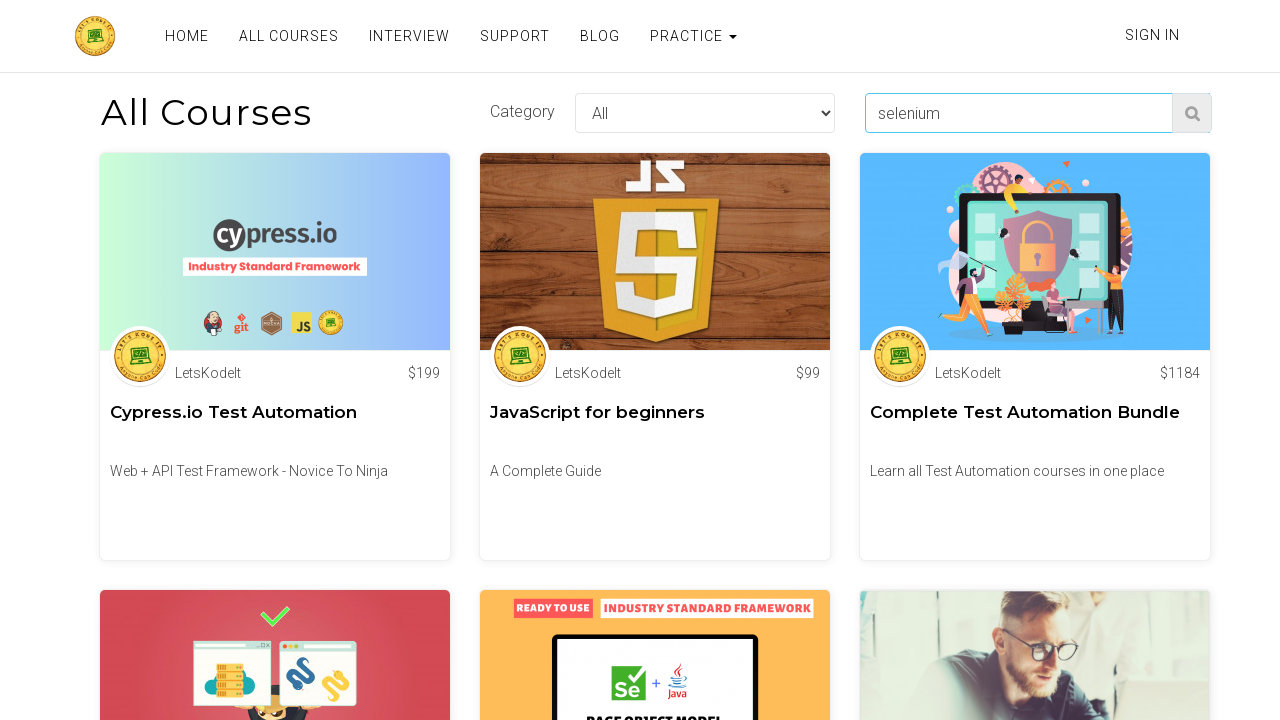

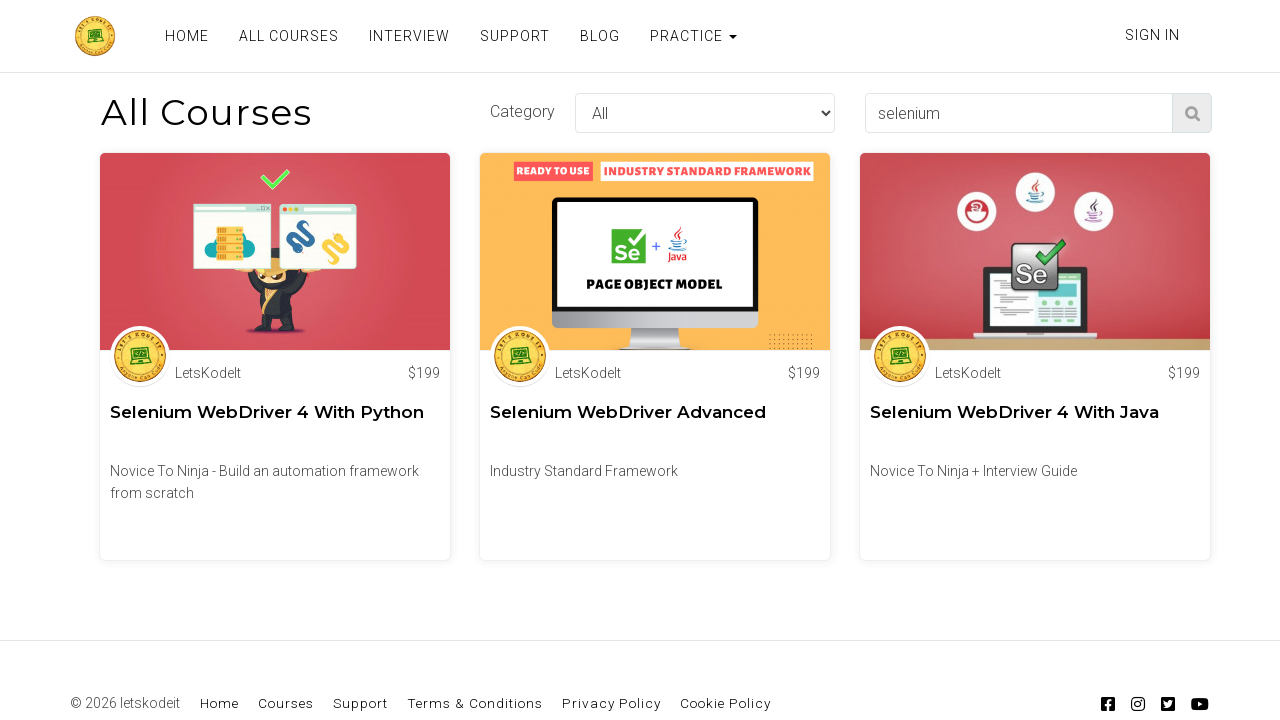